Tests various dropdown selection methods including basic select dropdown, bootstrap dropdown, and getting dropdown options

Starting URL: https://www.leafground.com/select.xhtml

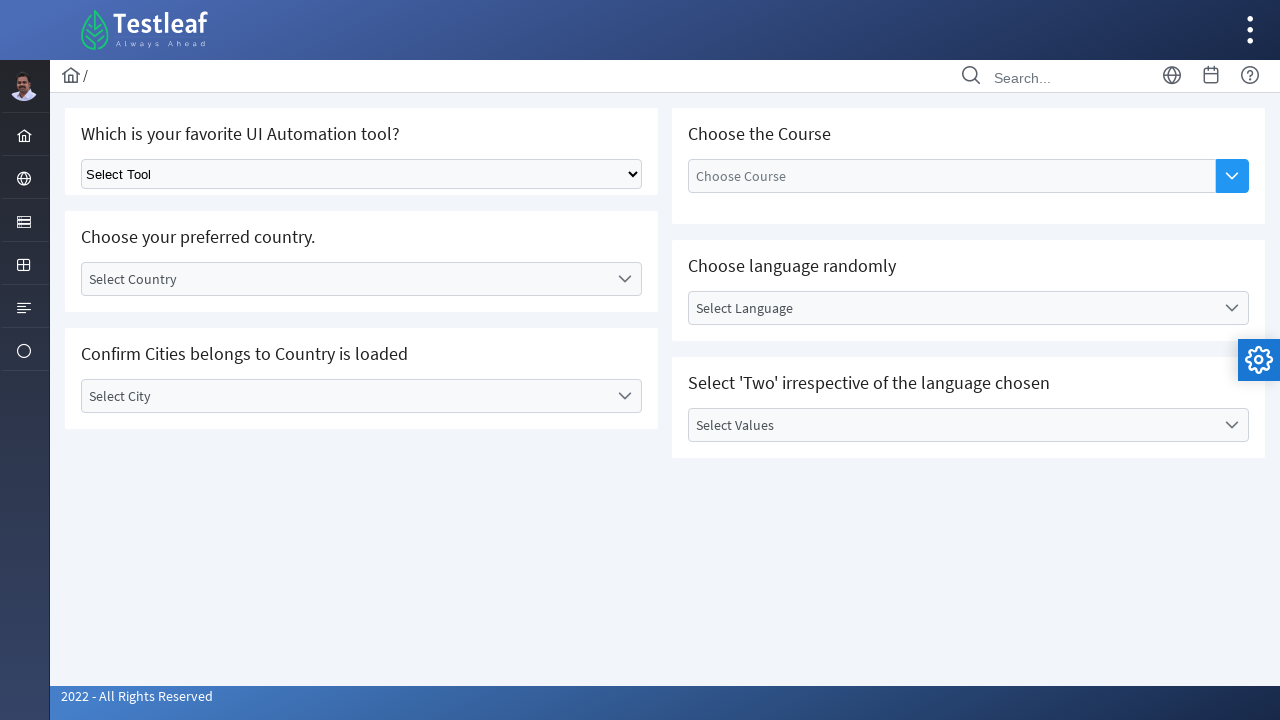

Located basic select dropdown element
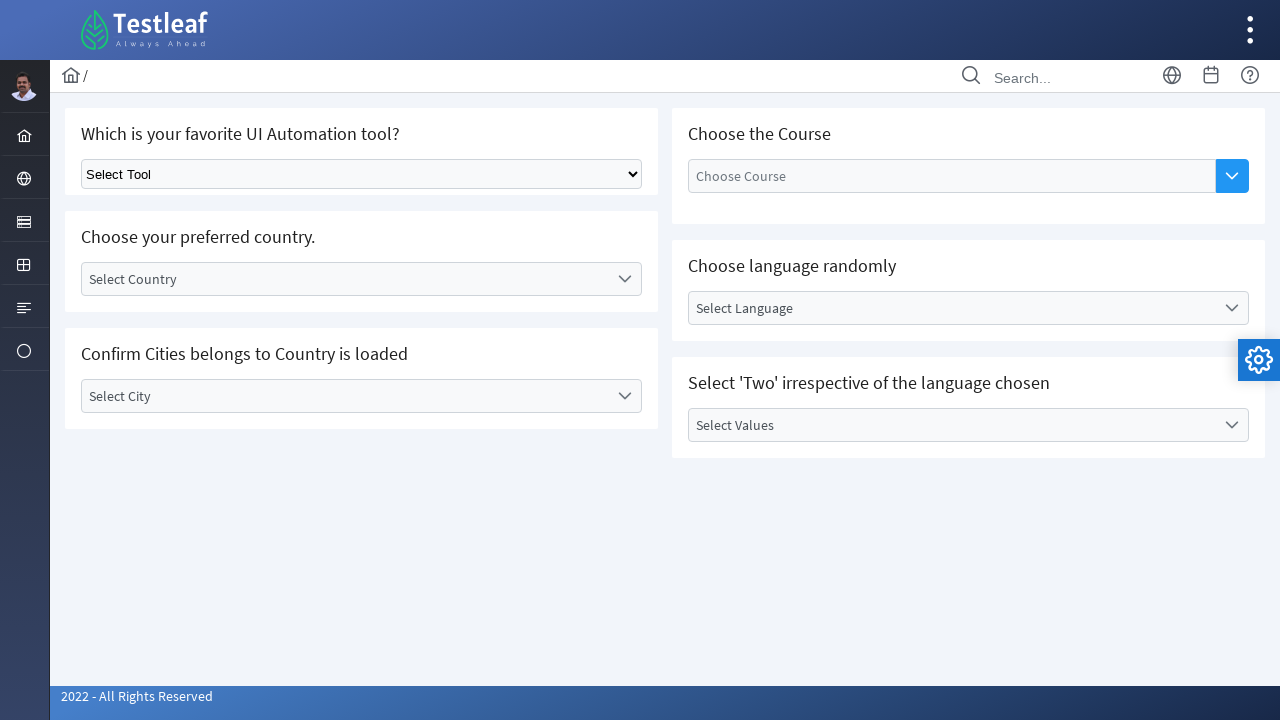

Selected dropdown option by index (second option) on select.ui-selectonemenu
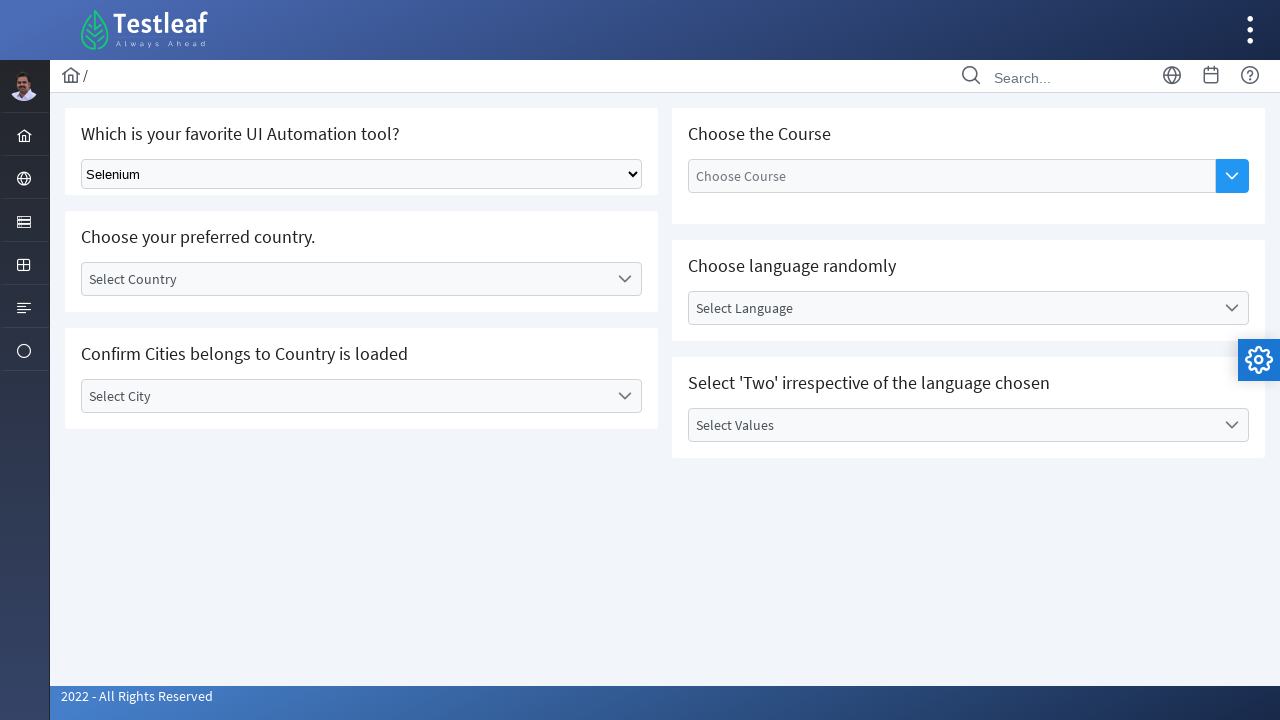

Selected dropdown option by visible text 'Playwright' on select.ui-selectonemenu
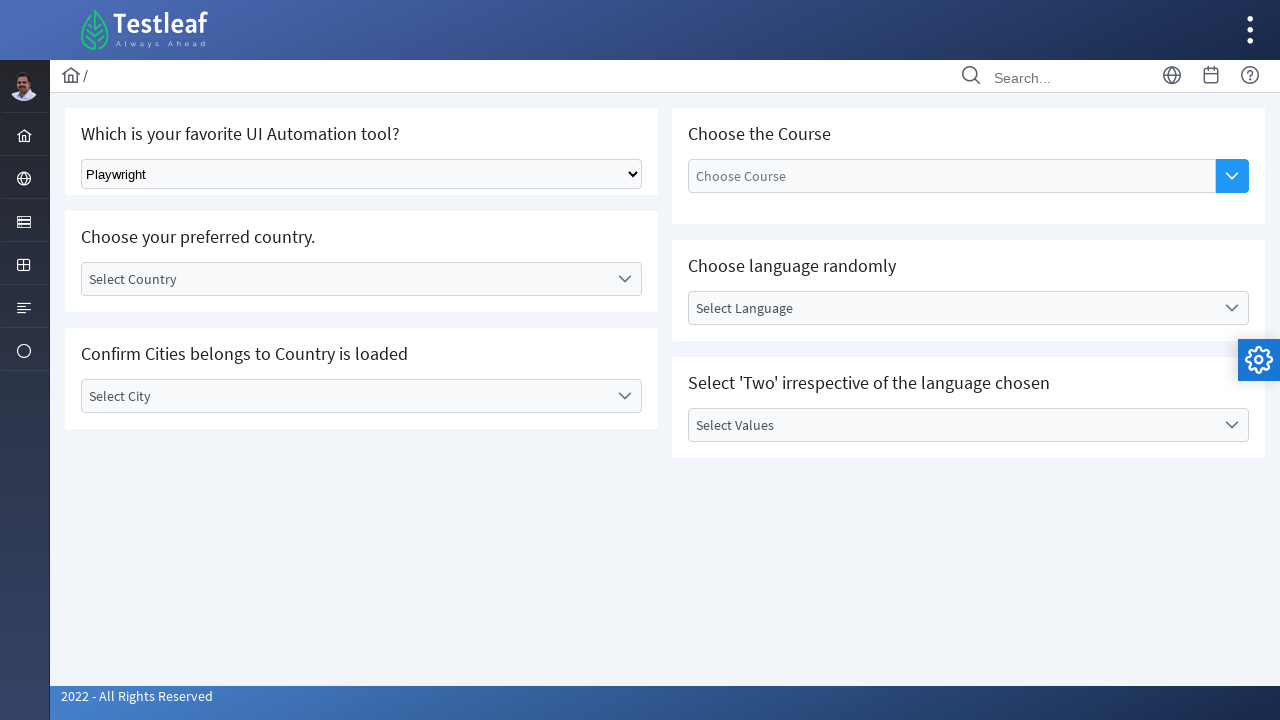

Selected dropdown option 'Puppeteer' on select.ui-selectonemenu
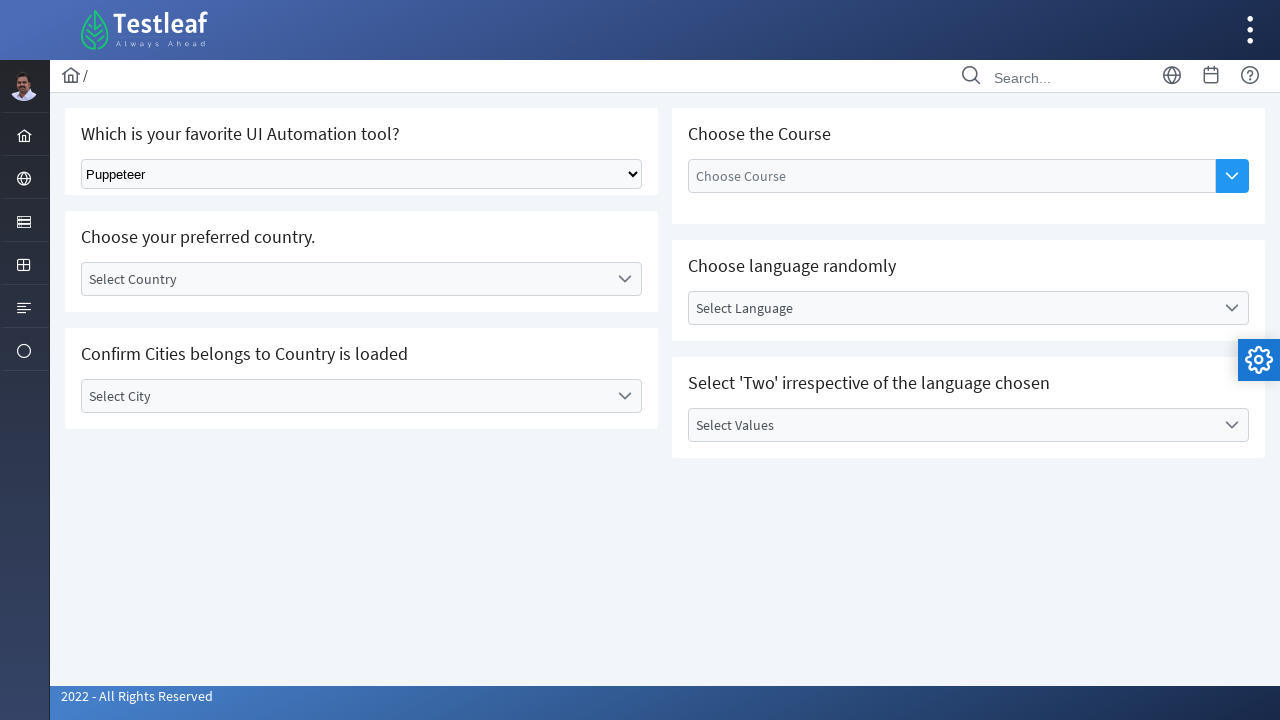

Clicked bootstrap dropdown to open country selection at (362, 279) on div#j_idt87\:country
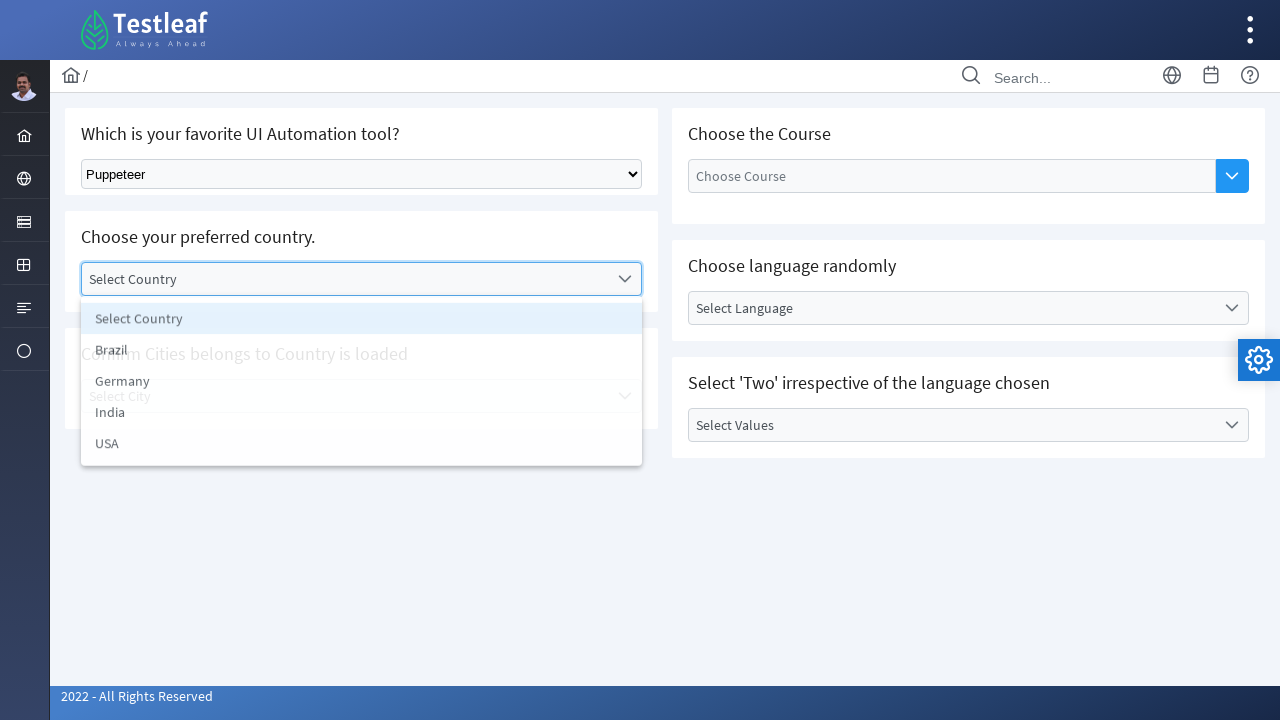

Selected USA from bootstrap dropdown options at (362, 447) on xpath=//ul[@id='j_idt87:country_items']/li[text()='USA']
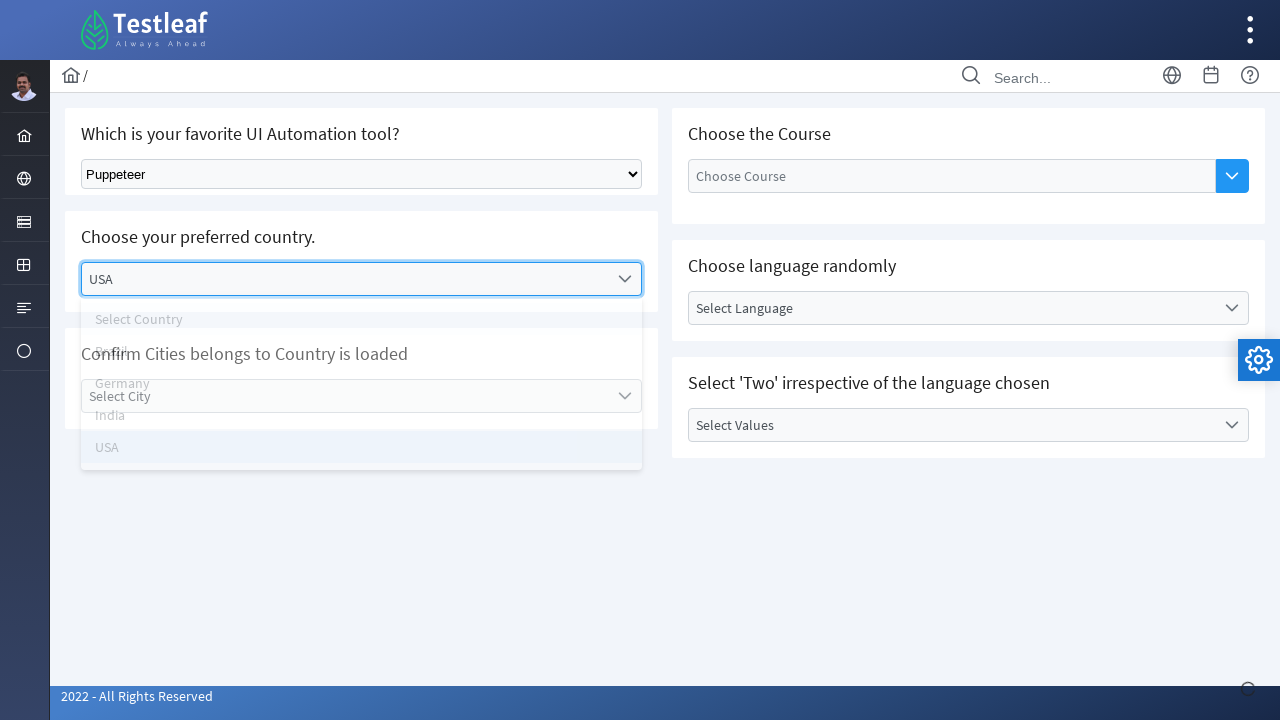

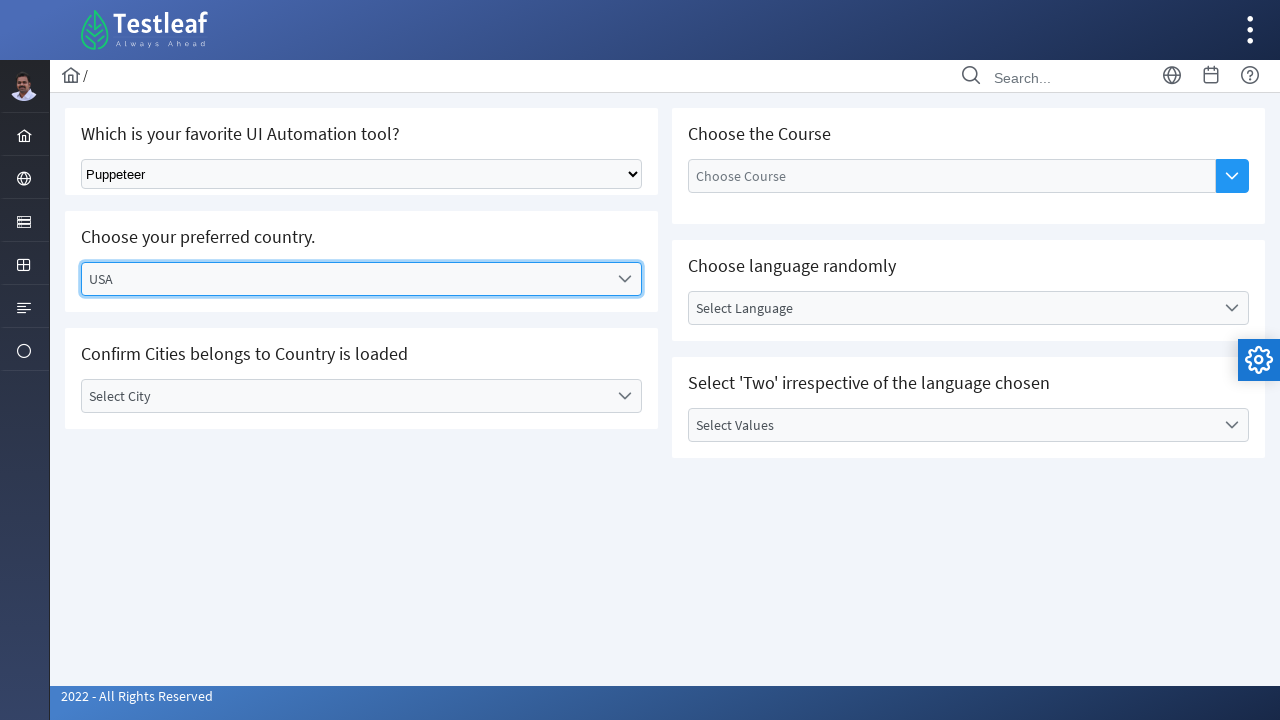